Tests the station search functionality by entering a Japanese station name (いわき駅 - Iwaki Station) and clicking the search button, then verifying the page title contains the station name.

Starting URL: http://oasis.mogya.com/iphone/

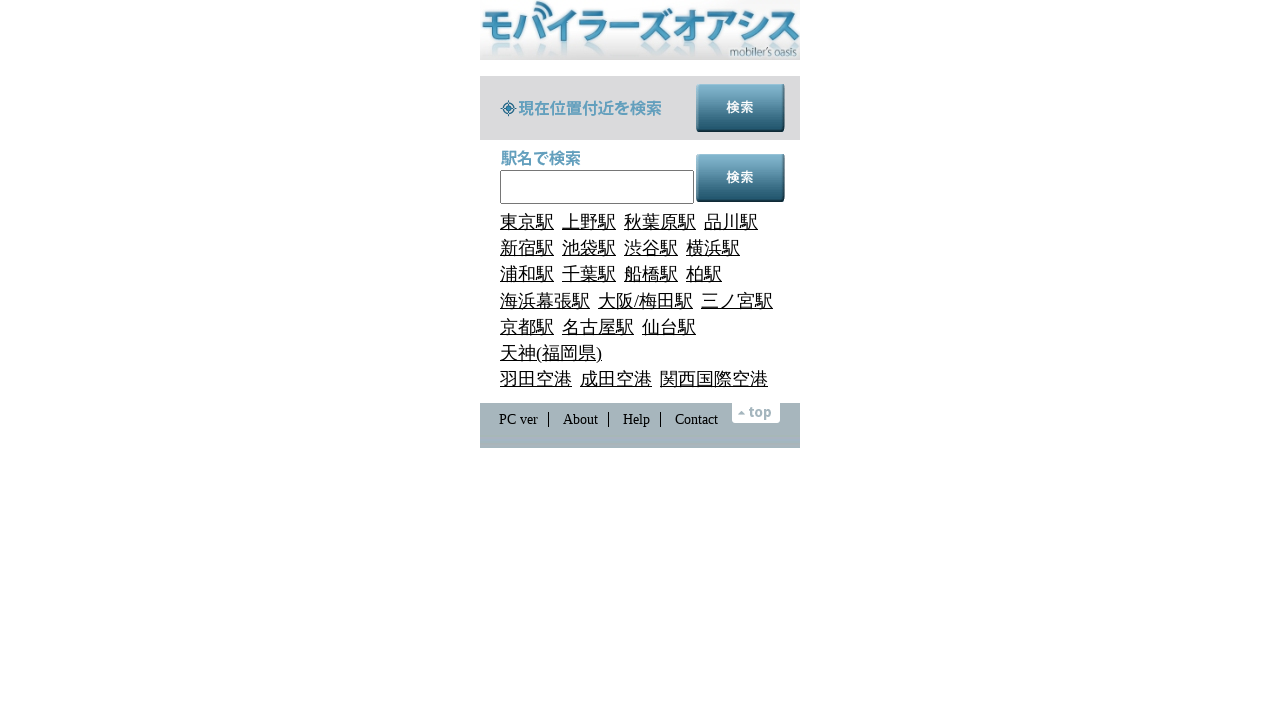

Cleared the search input field on #input_keyword
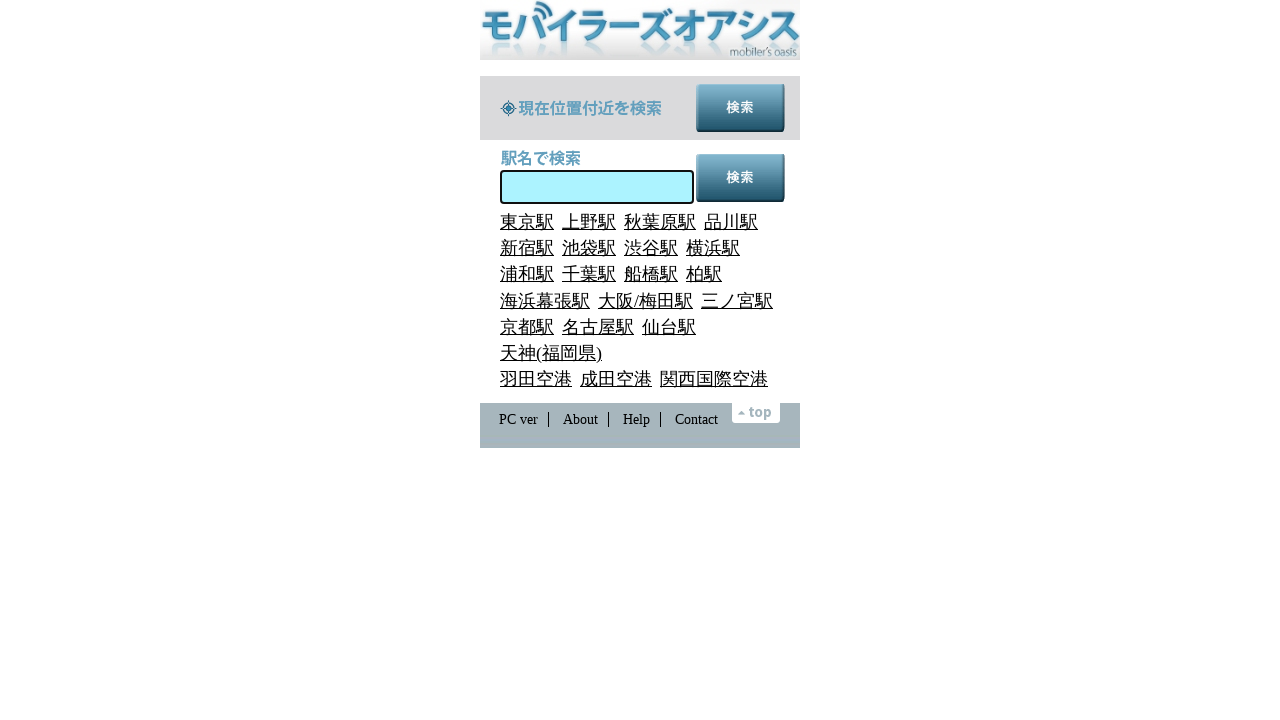

Filled search input with Japanese station name 'いわき駅' (Iwaki Station) on #input_keyword
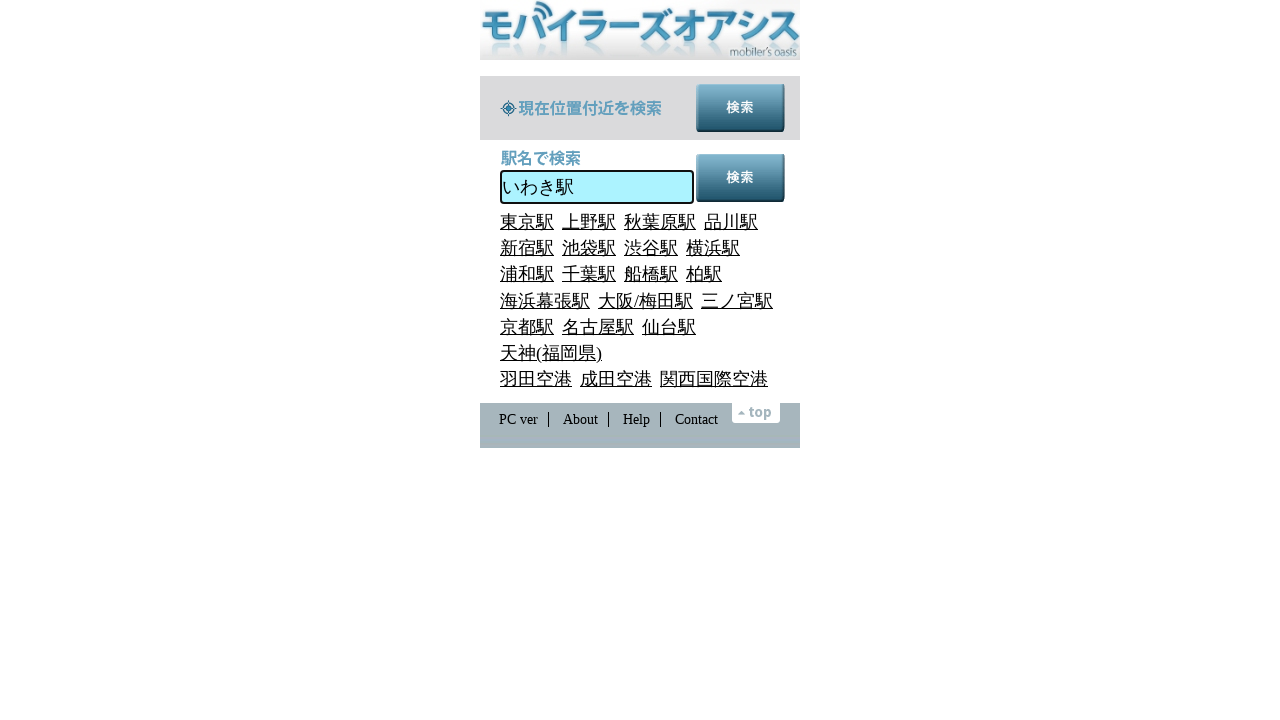

Clicked the search by station button at (740, 178) on #button_search_bystation
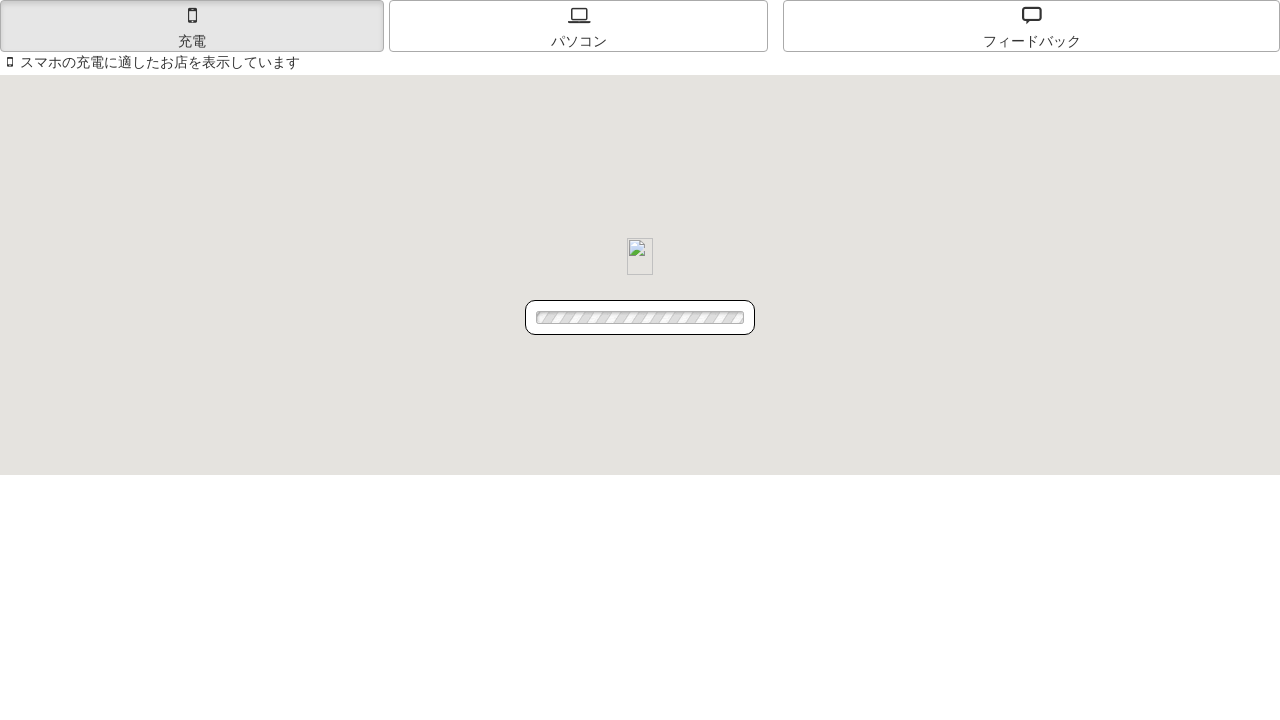

Waited for results page to load and verified page title contains station name 'いわき'
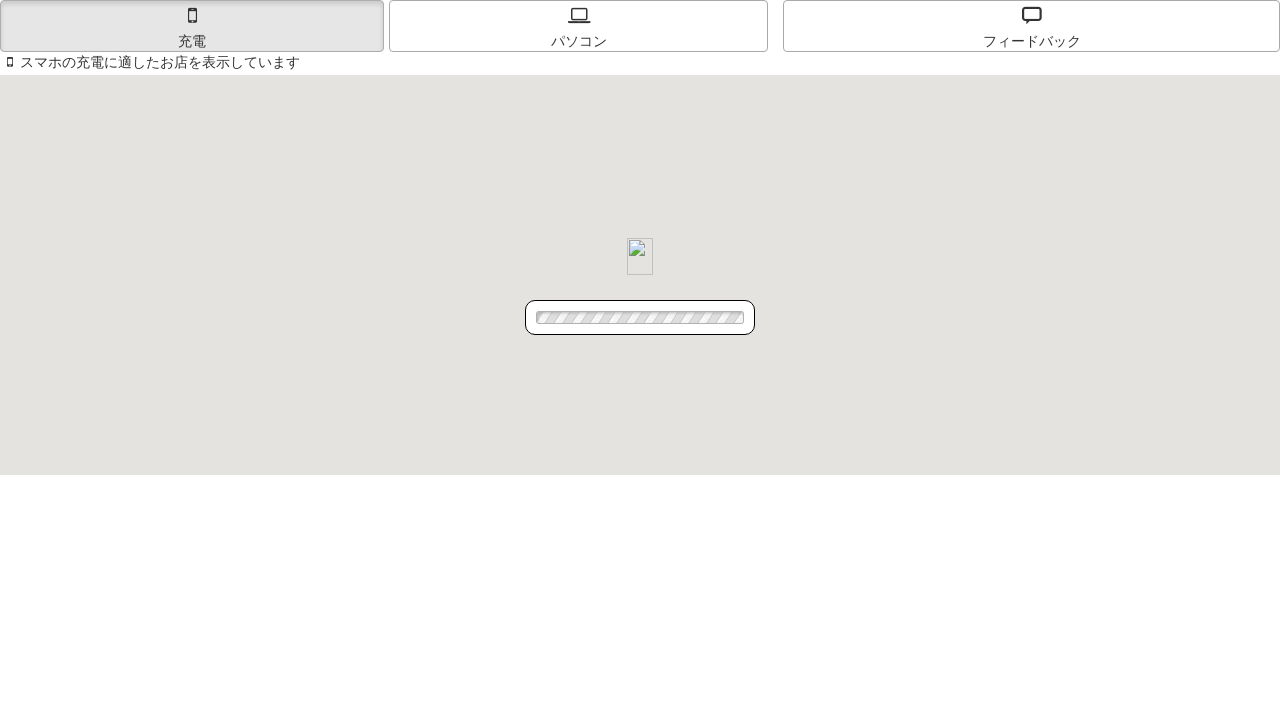

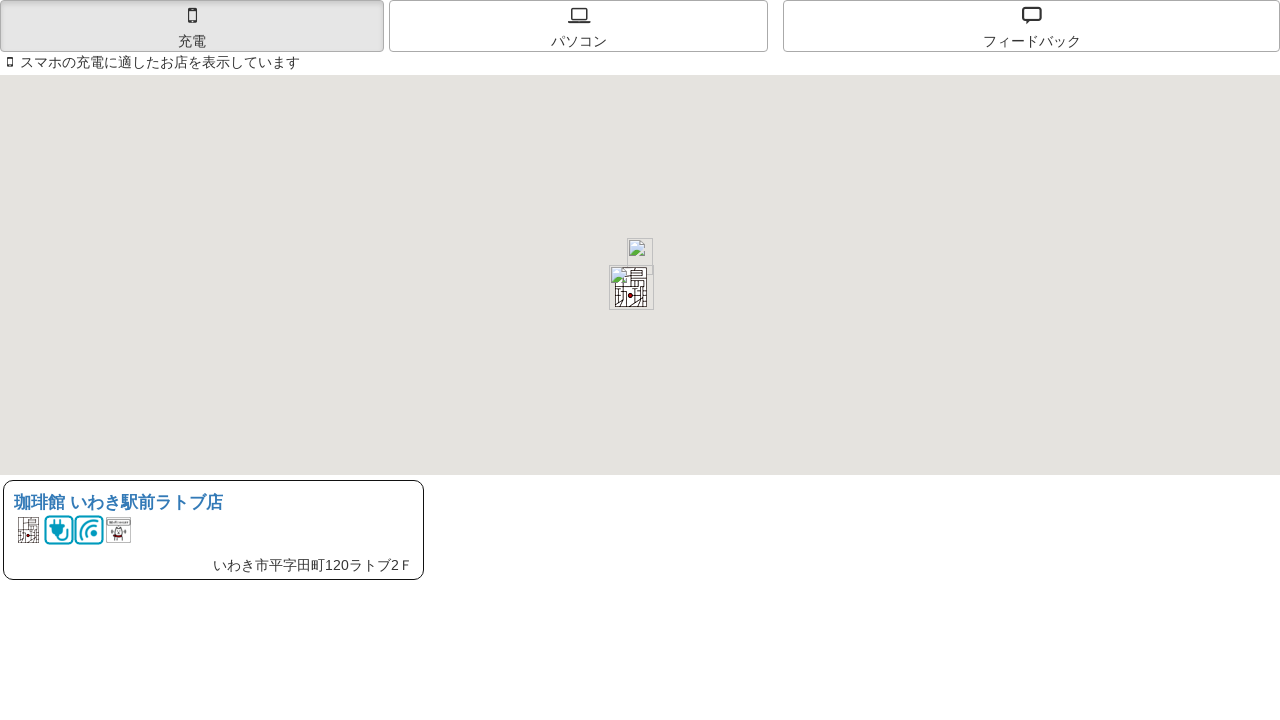